Tests alert handling functionality by triggering a prompt alert, entering text, and accepting it

Starting URL: https://demoqa.com/alerts

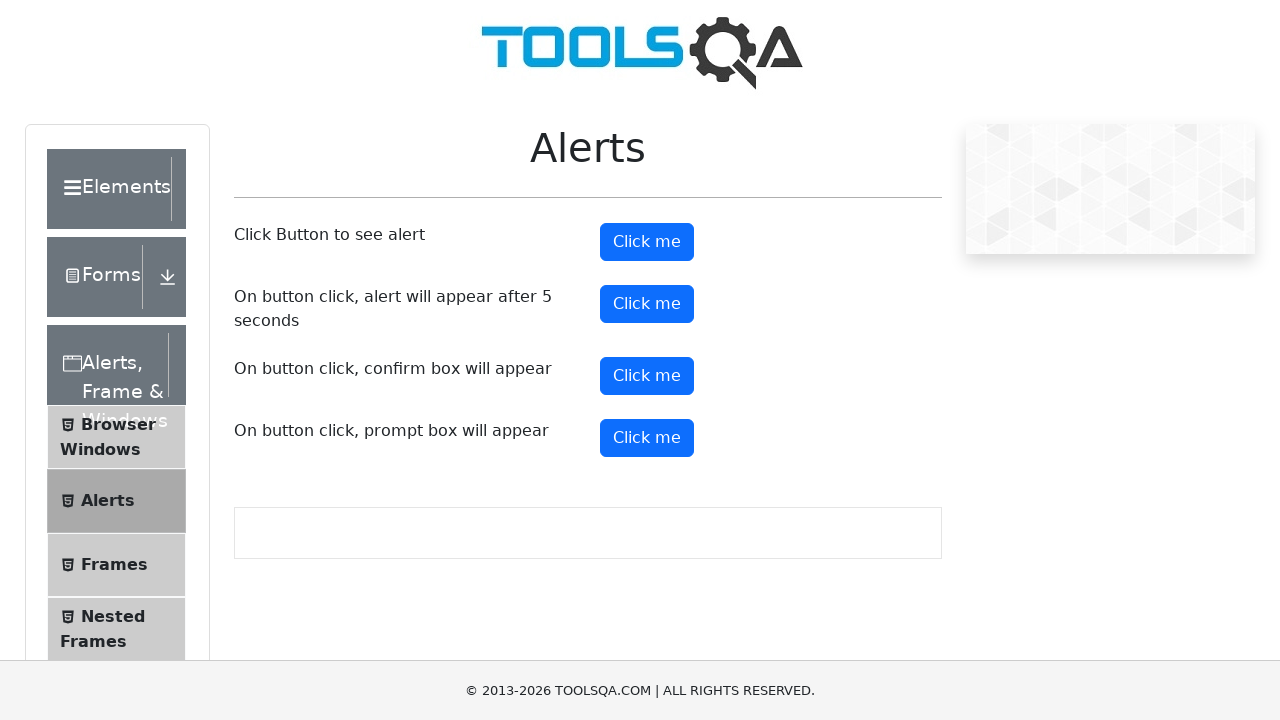

Clicked the prompt button to trigger alert dialog at (647, 438) on xpath=//button[@id='promtButton']
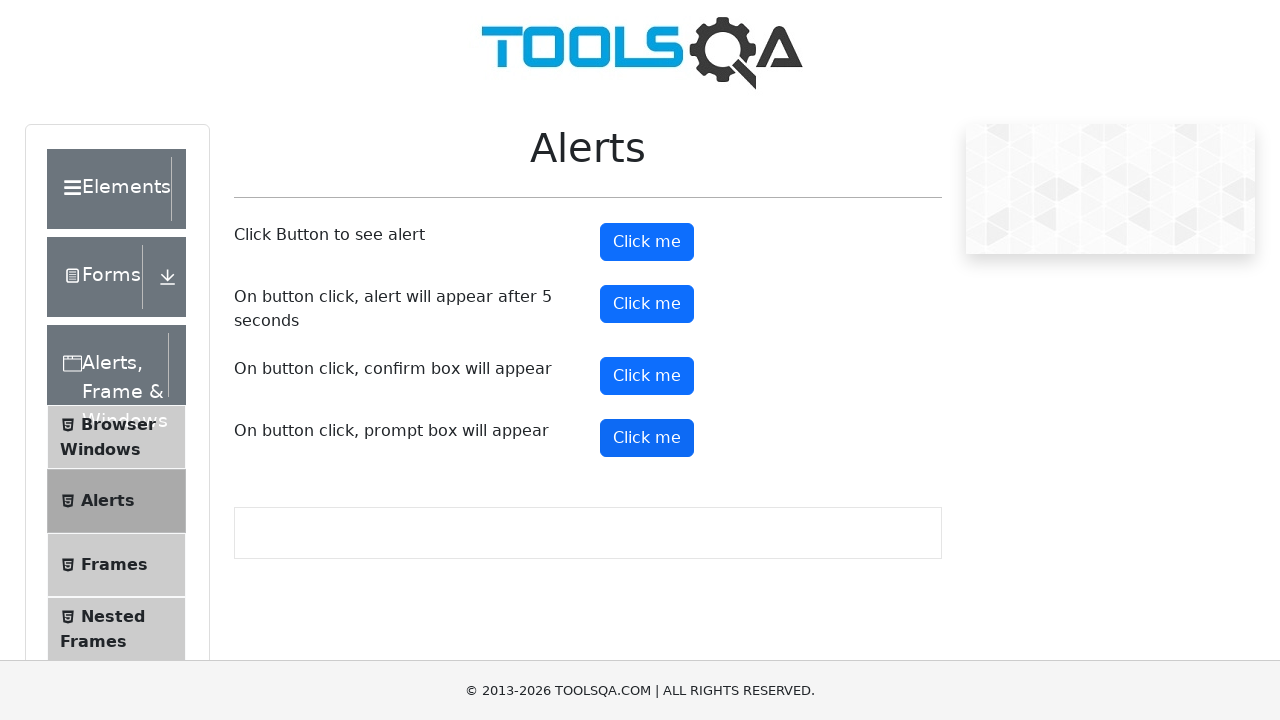

Set up dialog handler to accept prompt with text 'Shubham Varfa'
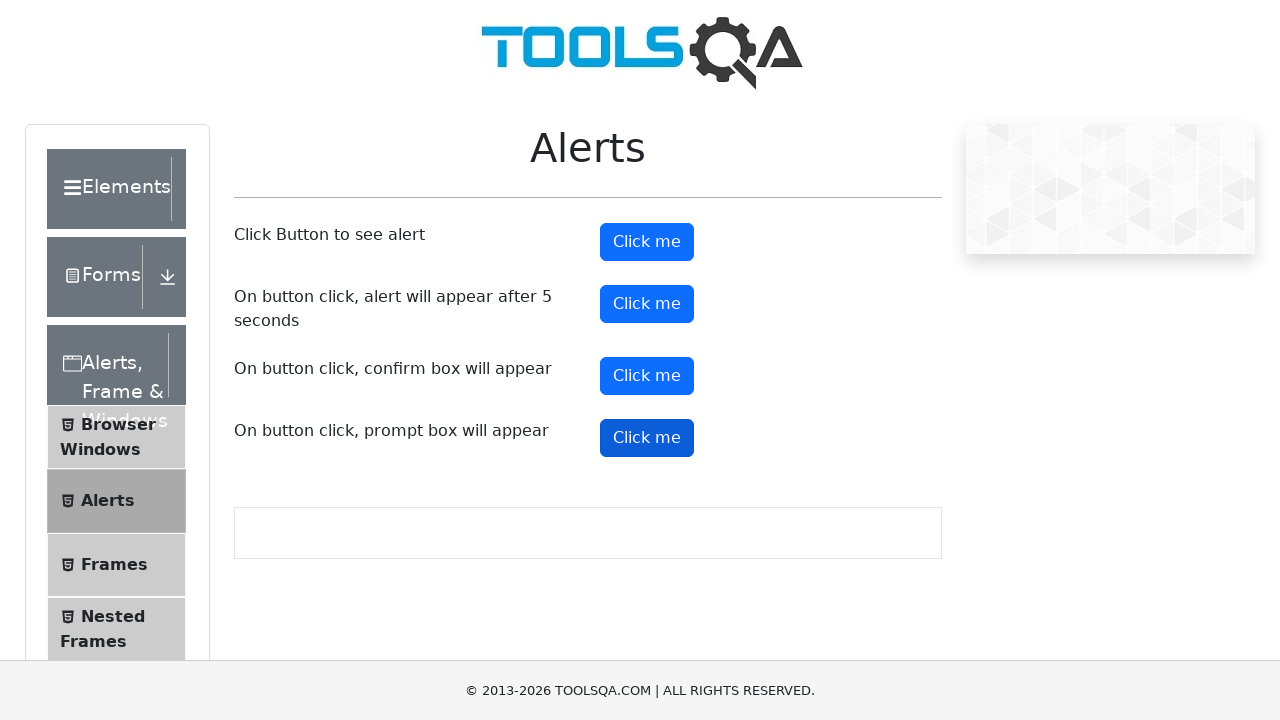

Waited 3 seconds for dialog to be processed
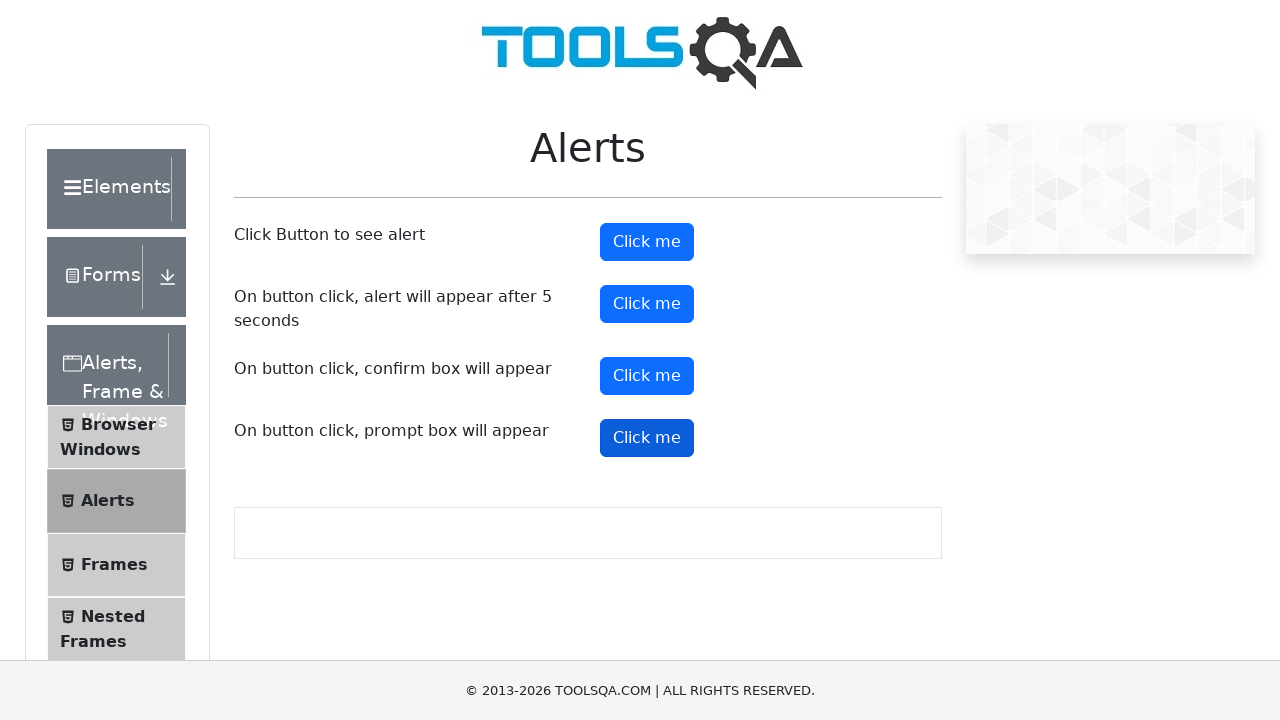

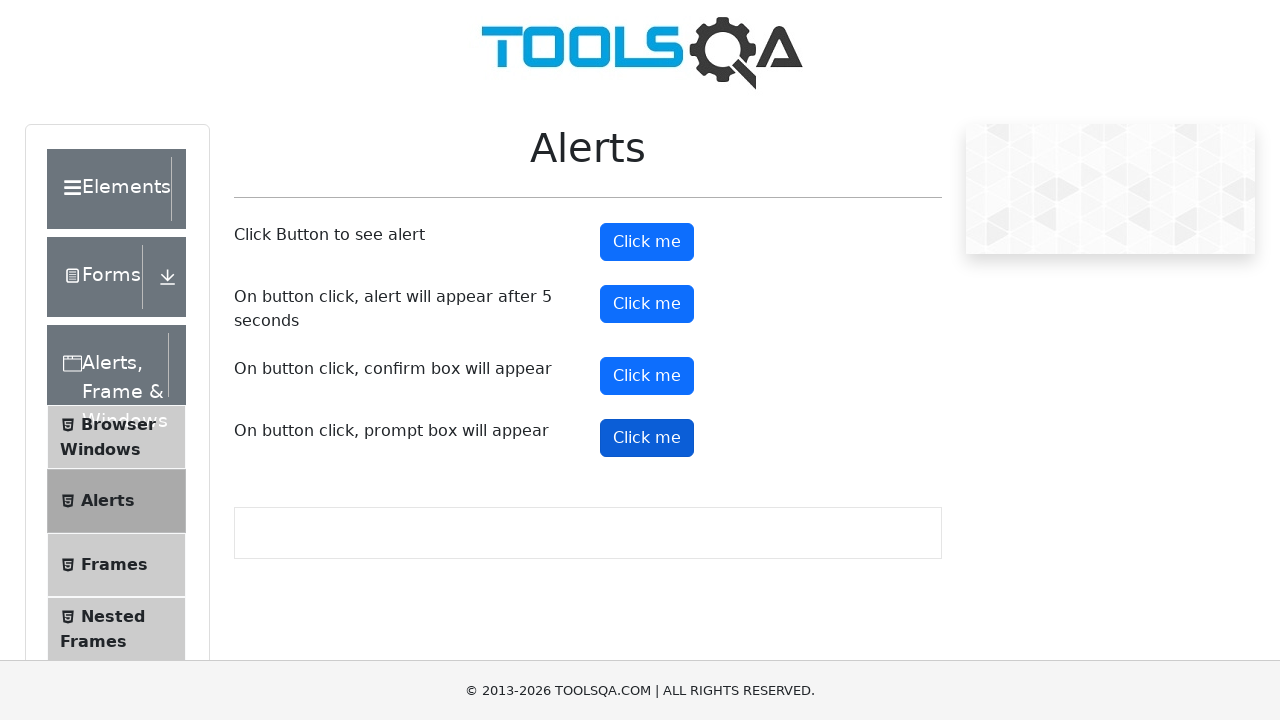